Tests handling a normal JavaScript alert by clicking a button that triggers an alert and verifying the result is displayed

Starting URL: https://the-internet.herokuapp.com/javascript_alerts

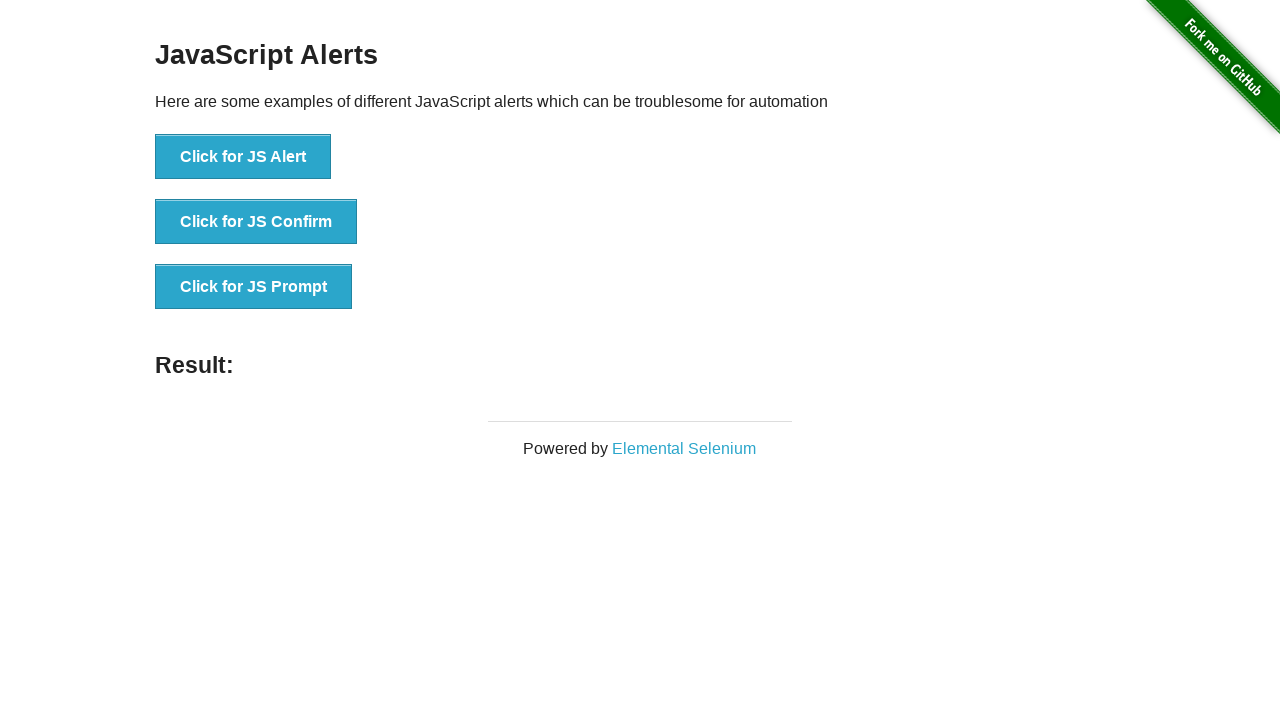

Set up dialog handler to accept alerts
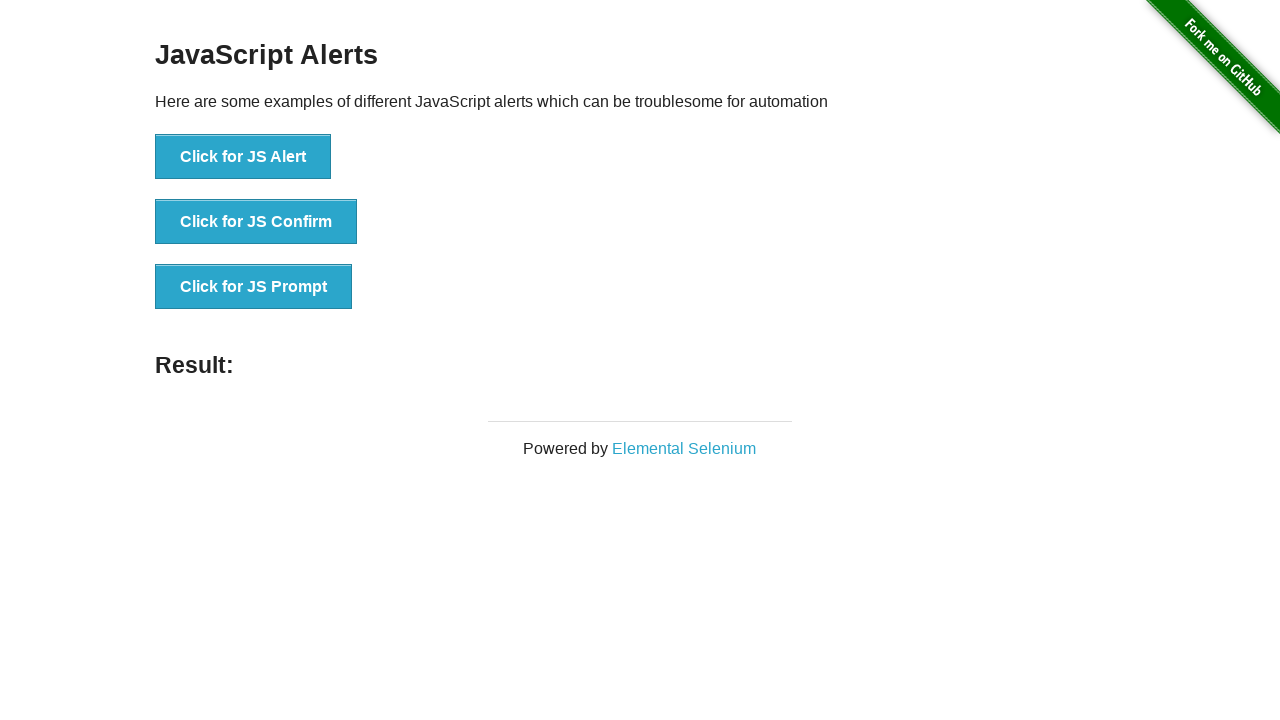

Clicked button to trigger JavaScript alert at (243, 157) on text=Click for JS Alert
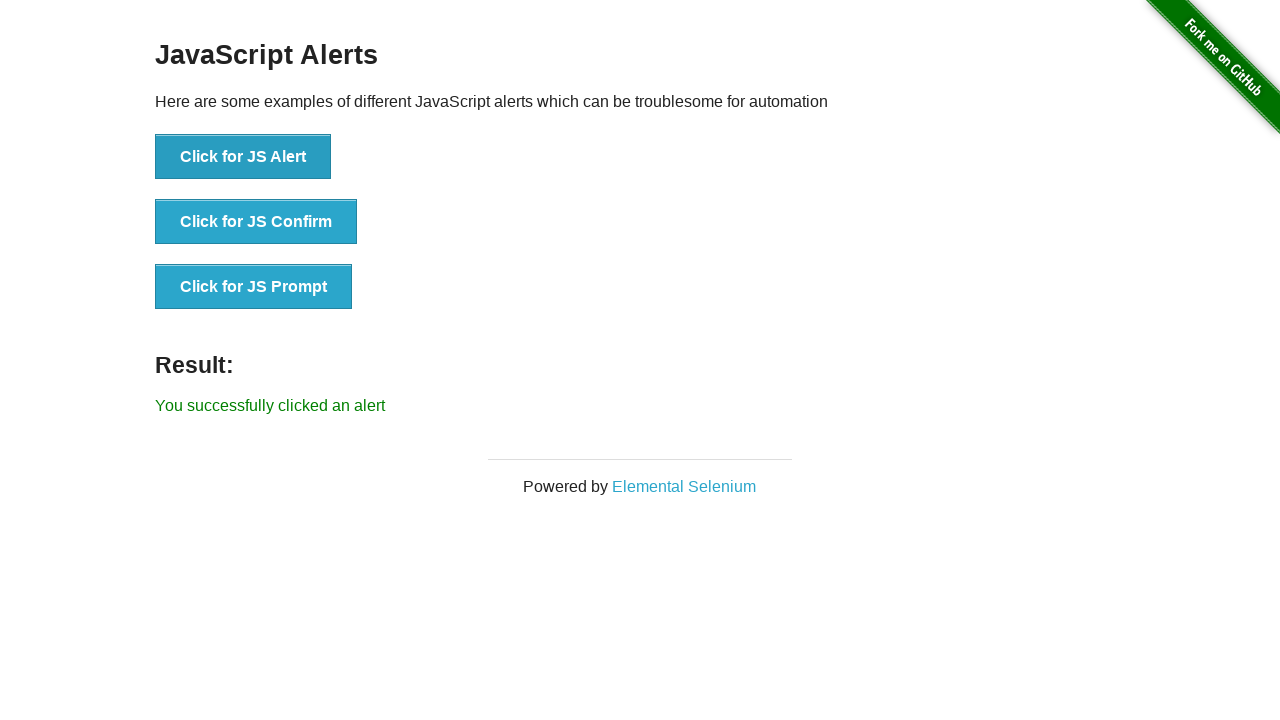

Verified result message is displayed after alert was handled
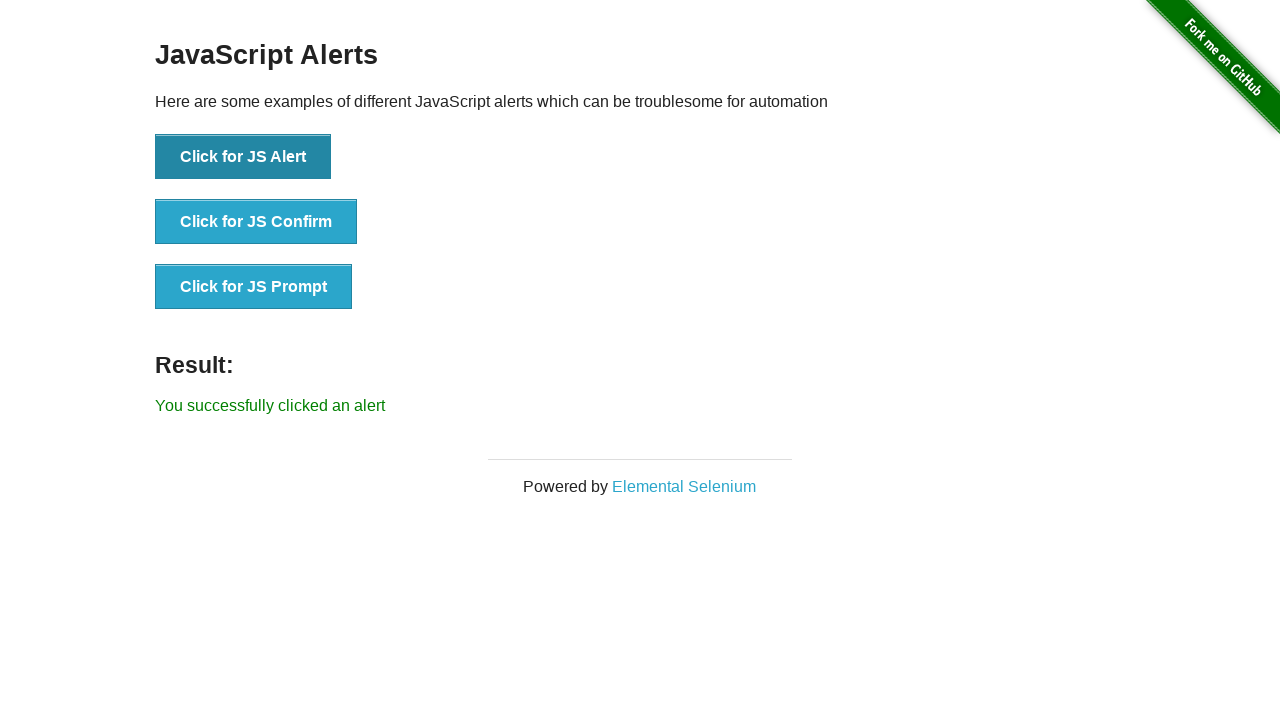

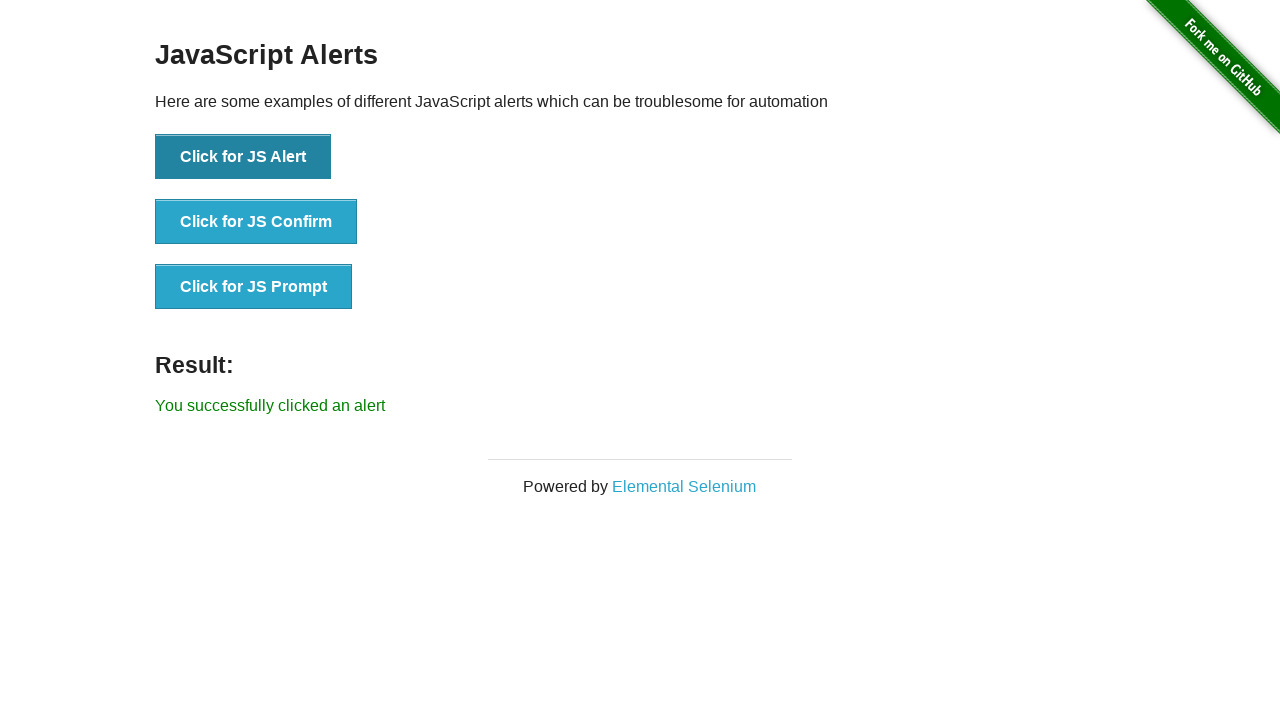